Visits the ASD in Preschool website and clicks through all navigation menu items, then navigates back after each click

Starting URL: https://asdinpreschool.eu

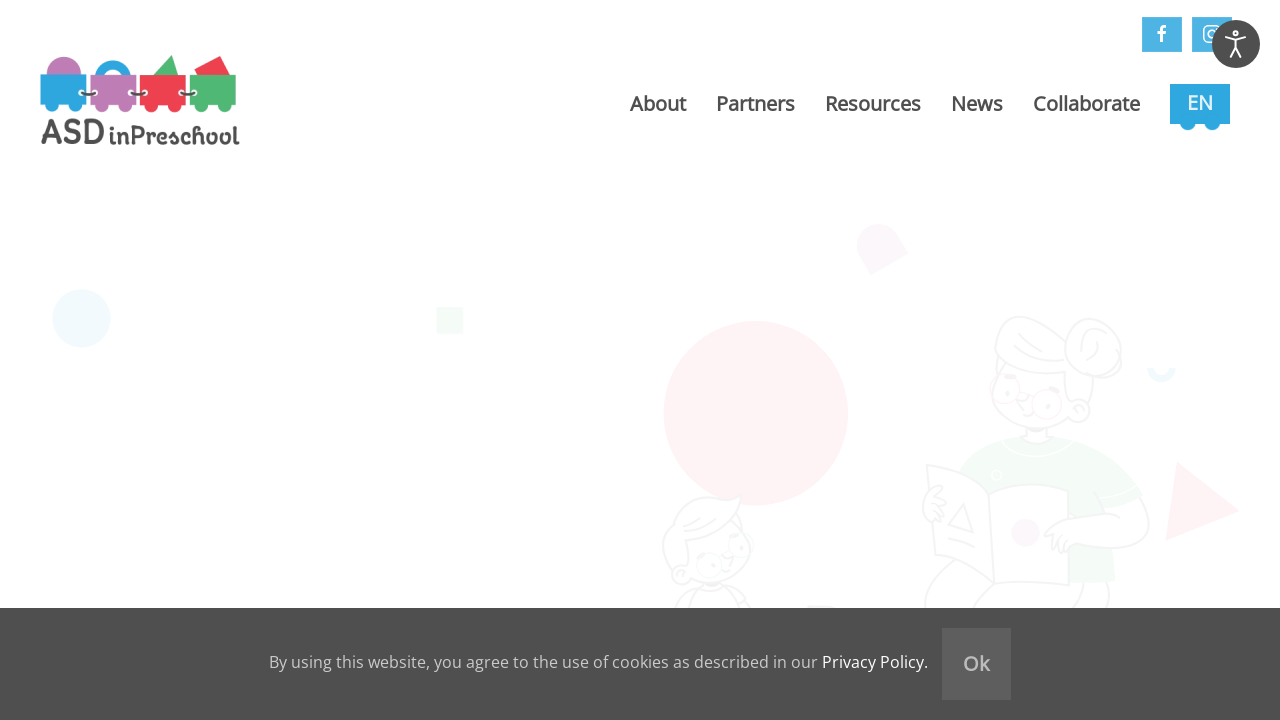

Waited for page to load (networkidle)
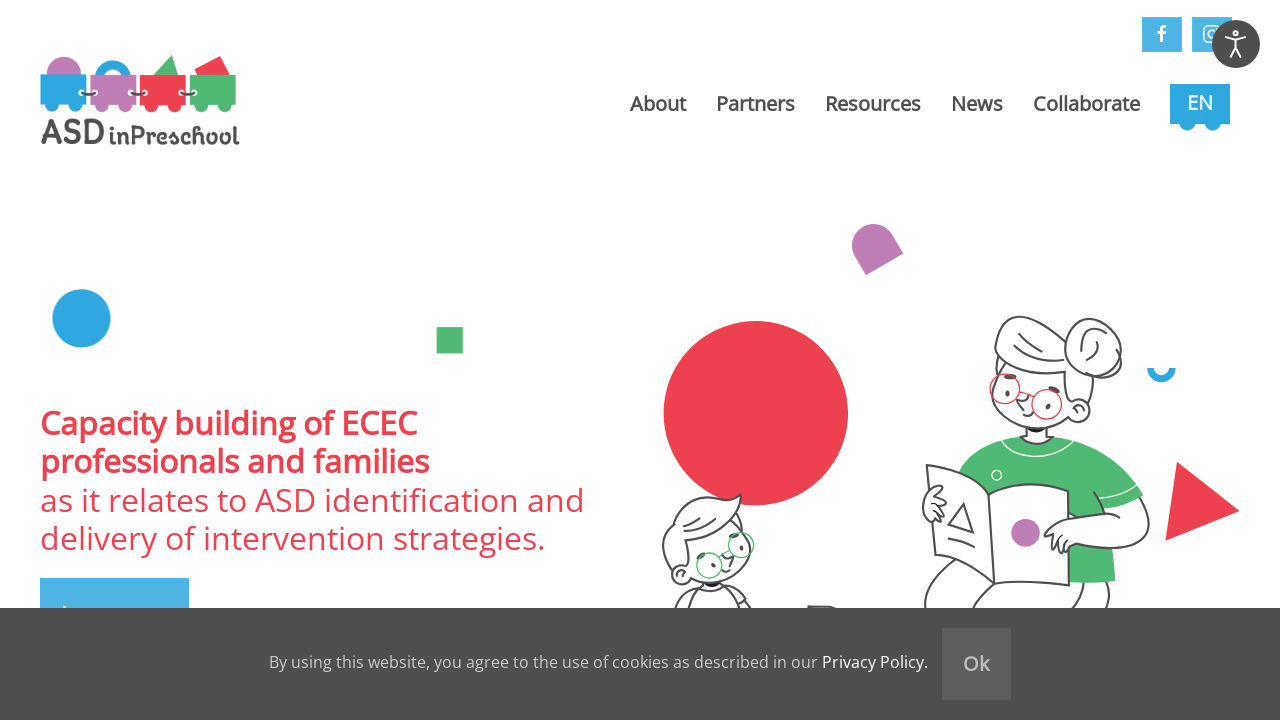

Found all navigation menu items
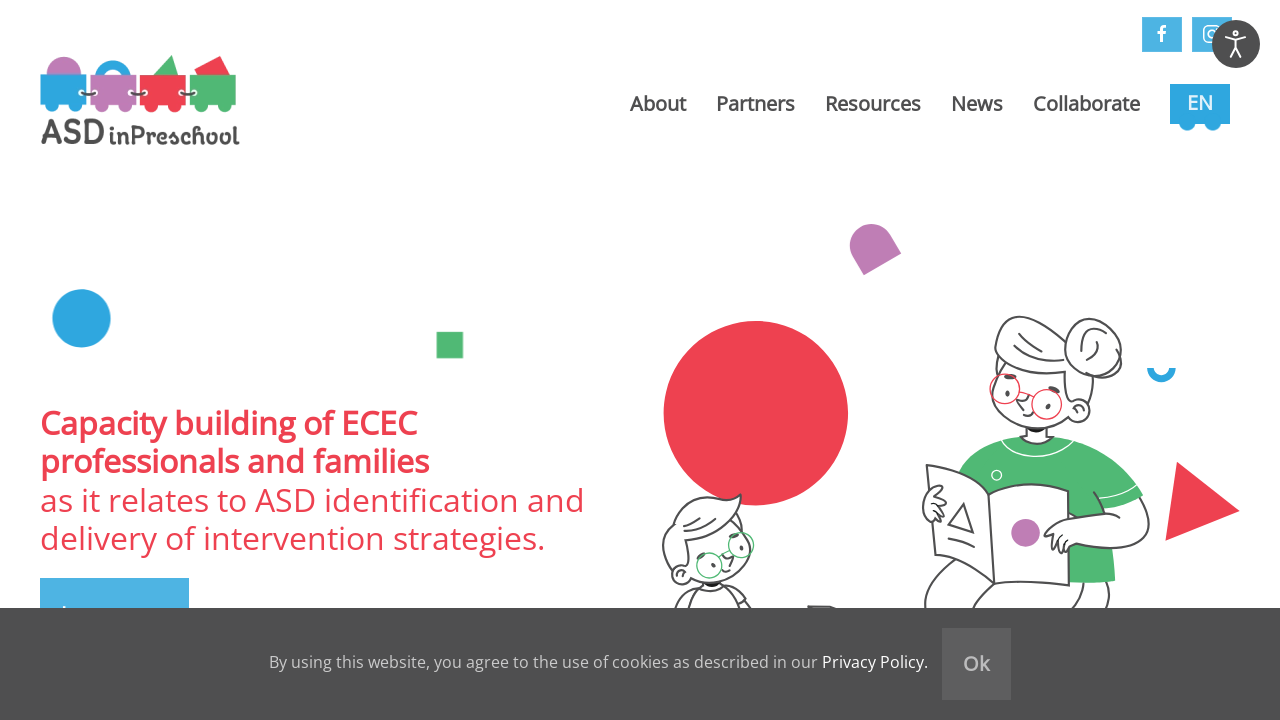

Clicked navigation menu item: About at (658, 104) on .uk-navbar-nav li a >> nth=0
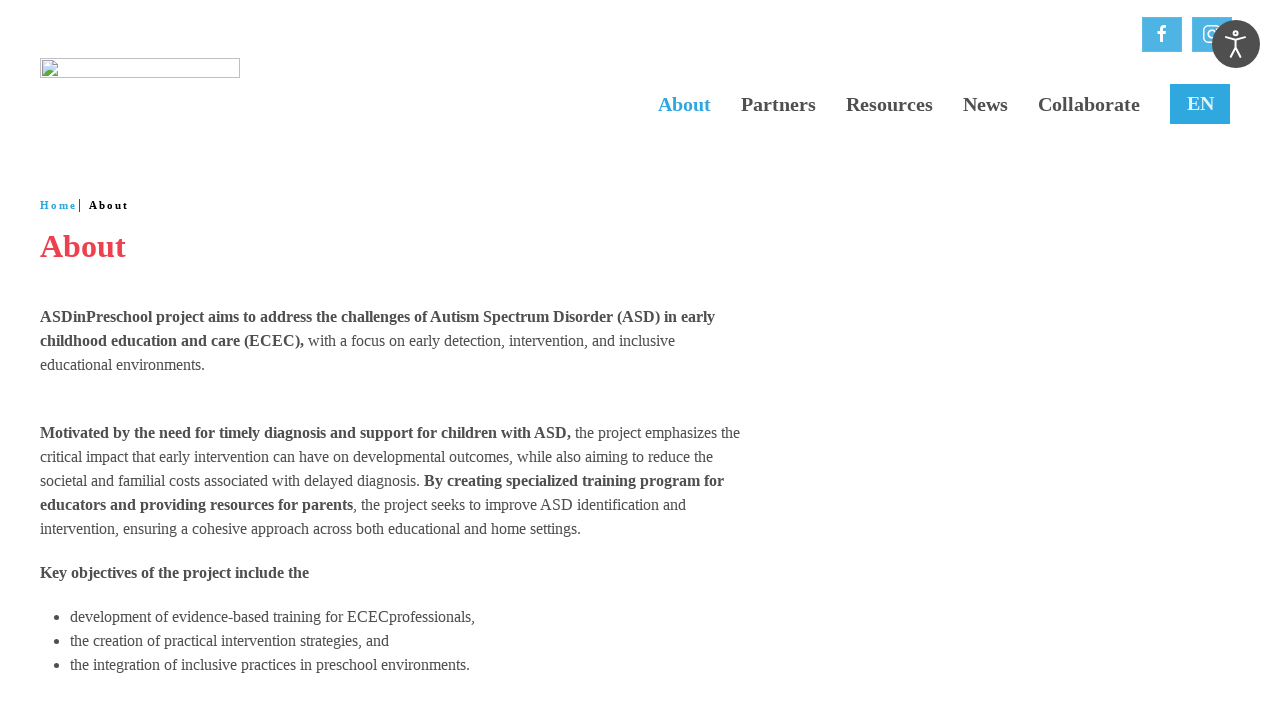

Waited for page to load after clicking 'About'
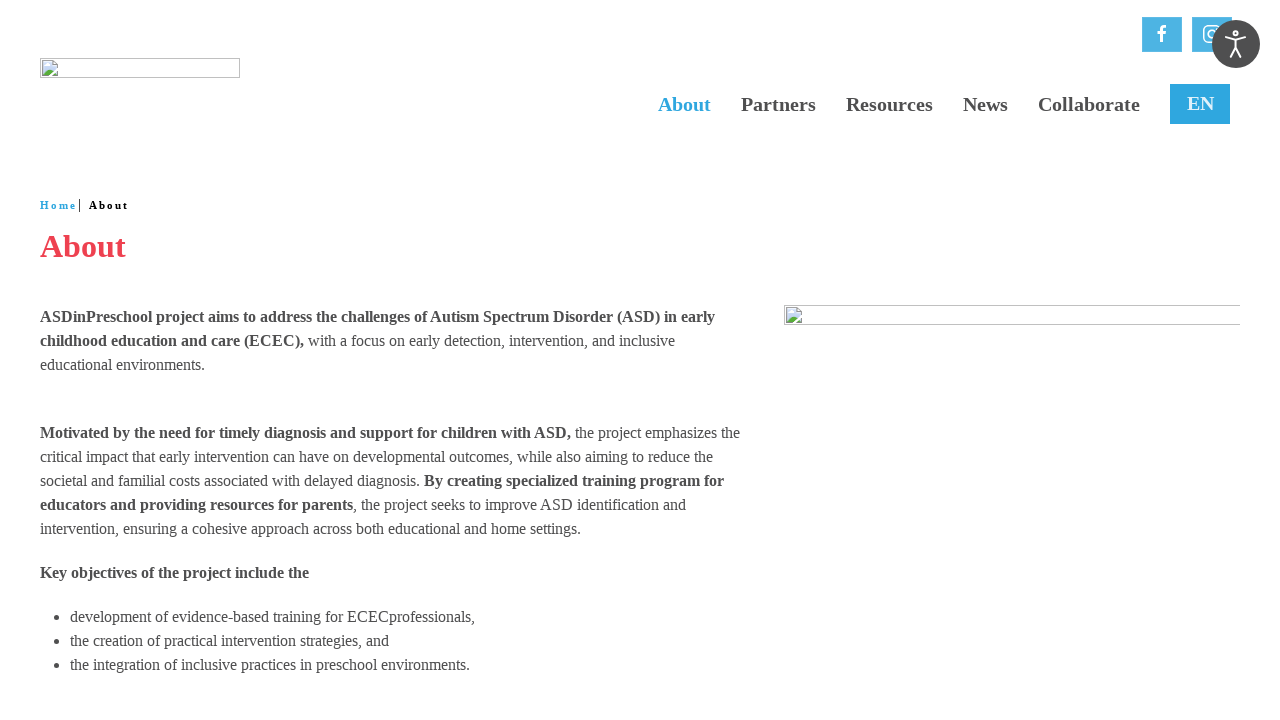

Navigated back to previous page
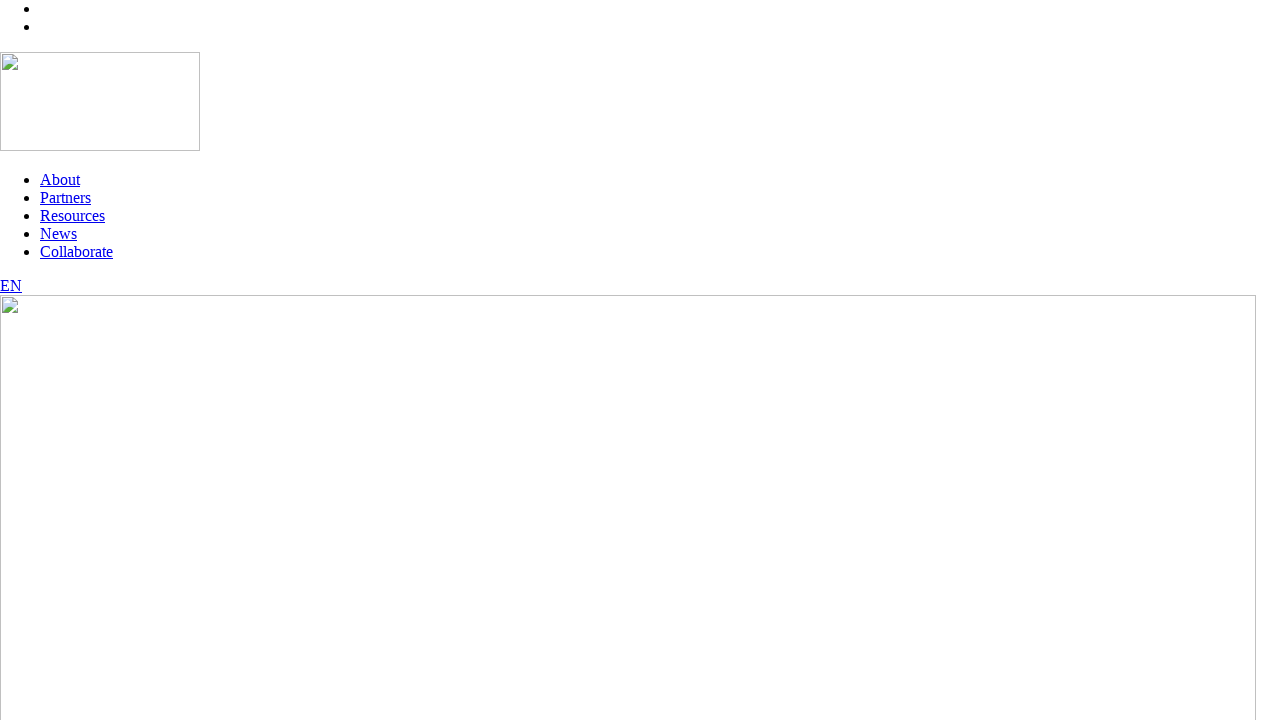

Waited for page to load after going back
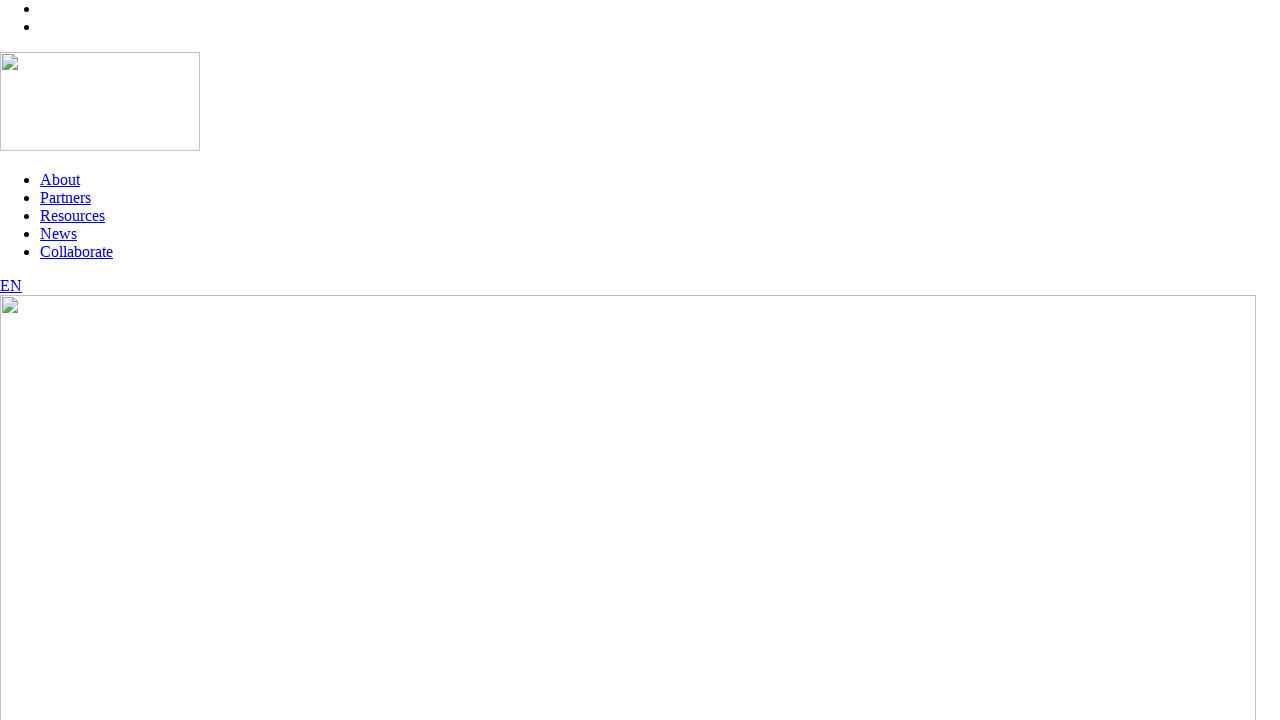

Clicked navigation menu item: Partners at (66, 198) on .uk-navbar-nav li a >> nth=1
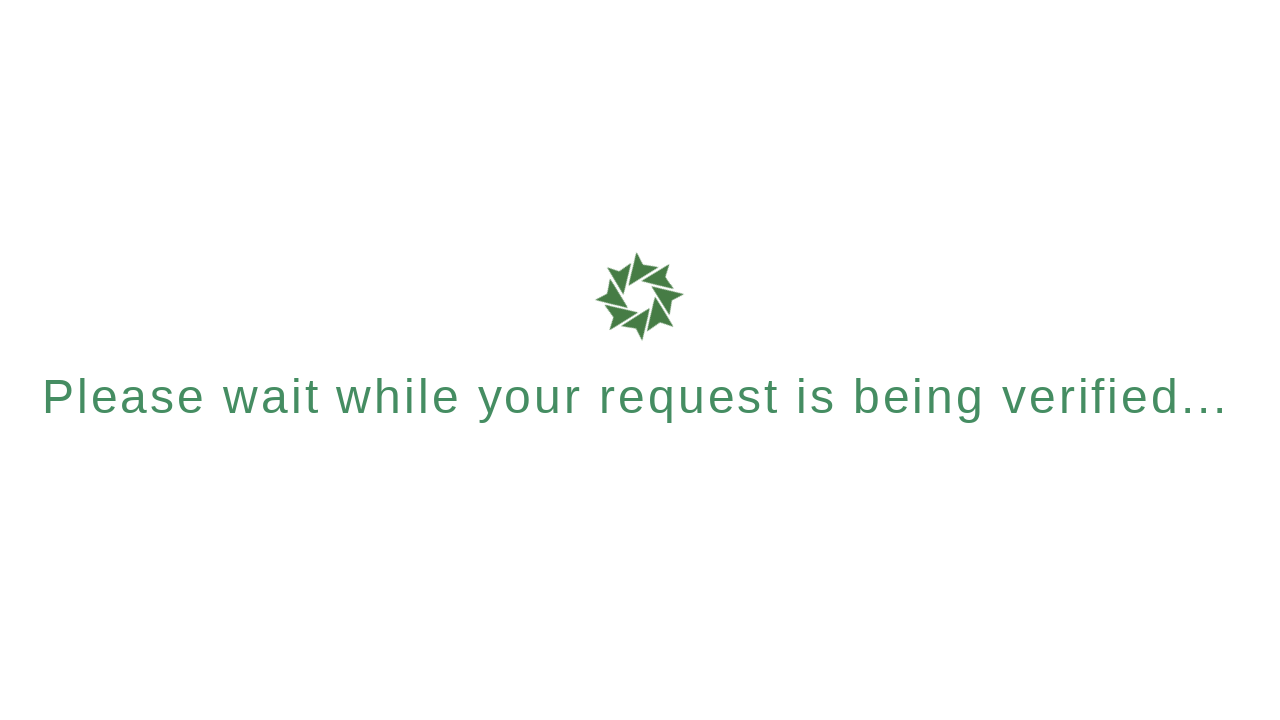

Waited for page to load after clicking 'Partners'
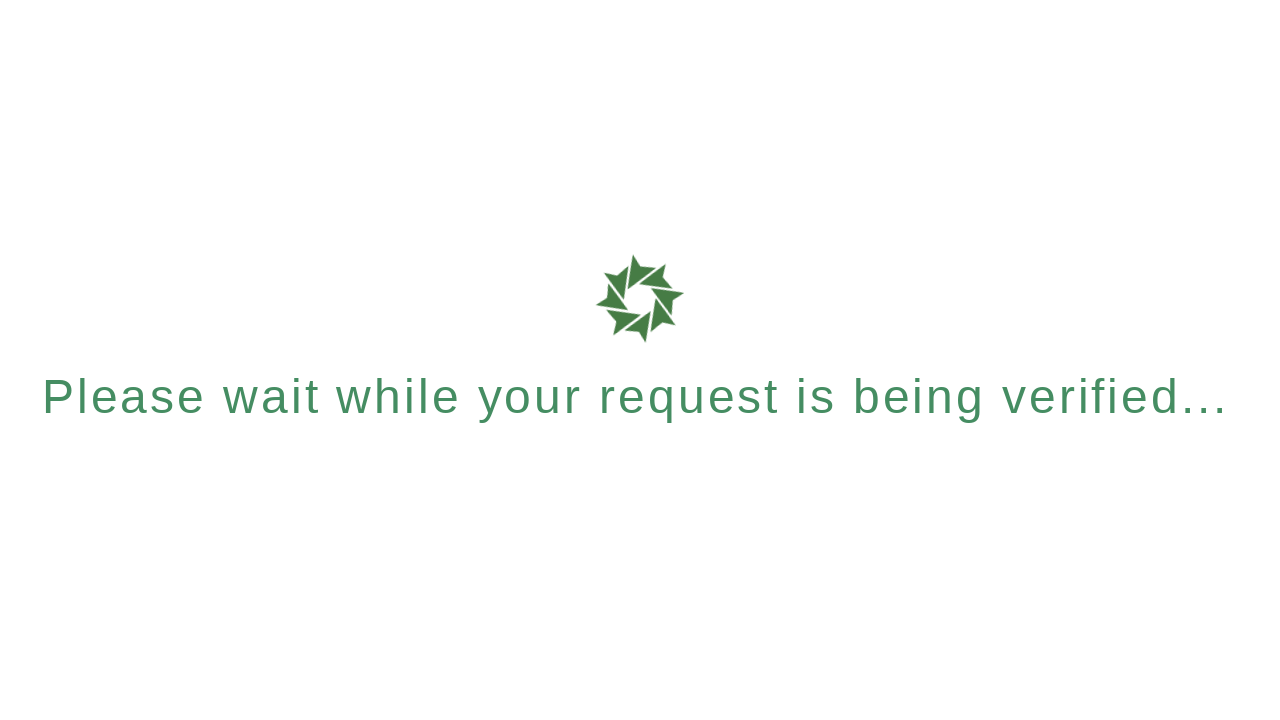

Navigated back to previous page
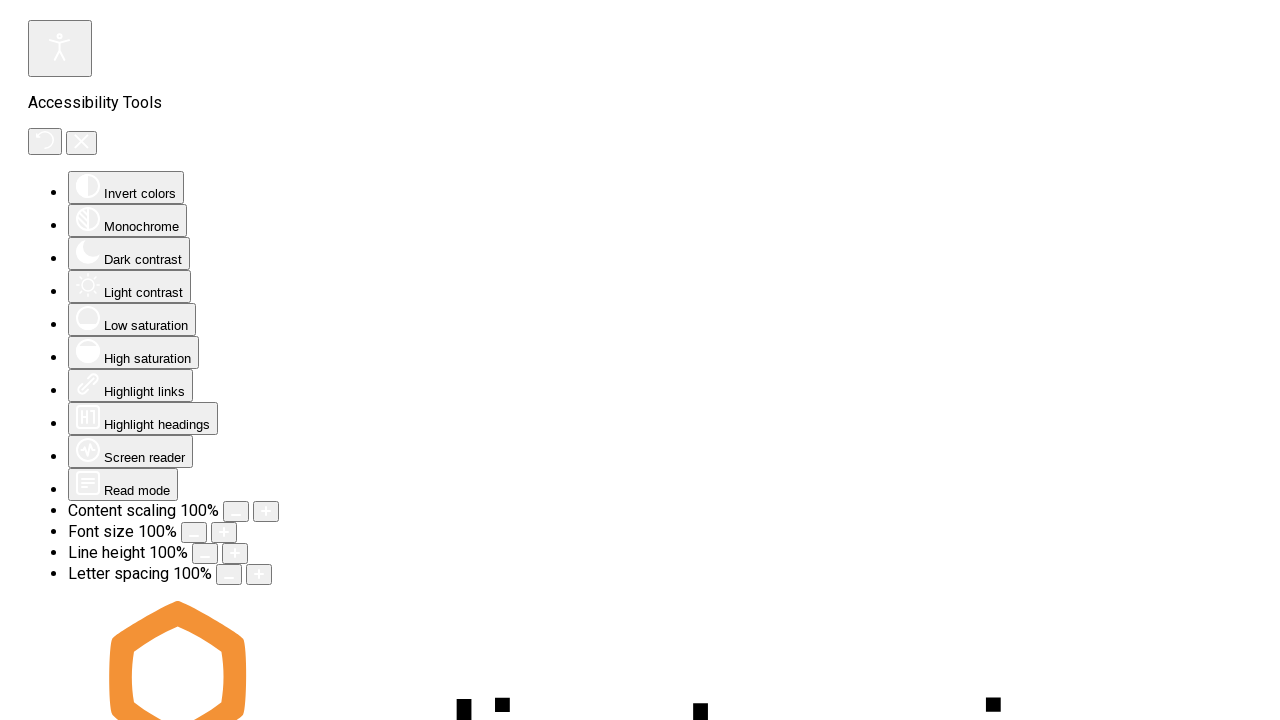

Waited for page to load after going back
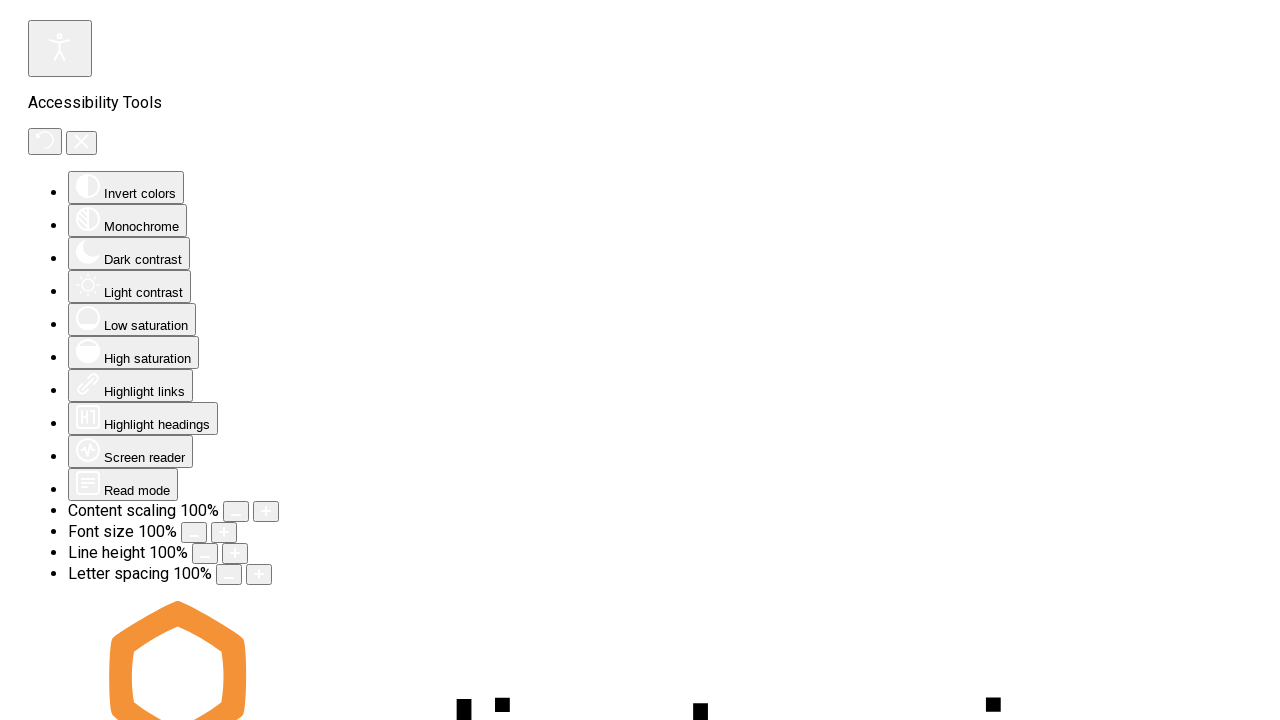

Clicked navigation menu item: Resources at (80, 361) on .uk-navbar-nav li a >> nth=2
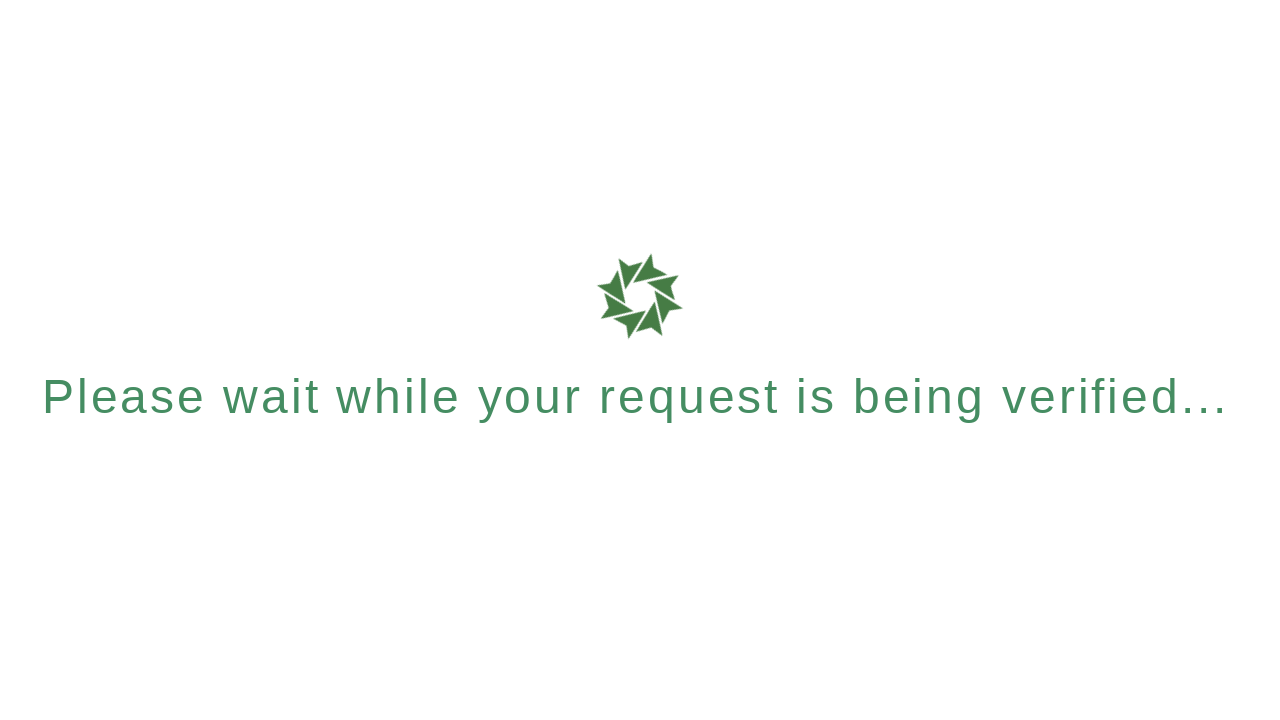

Waited for page to load after clicking 'Resources'
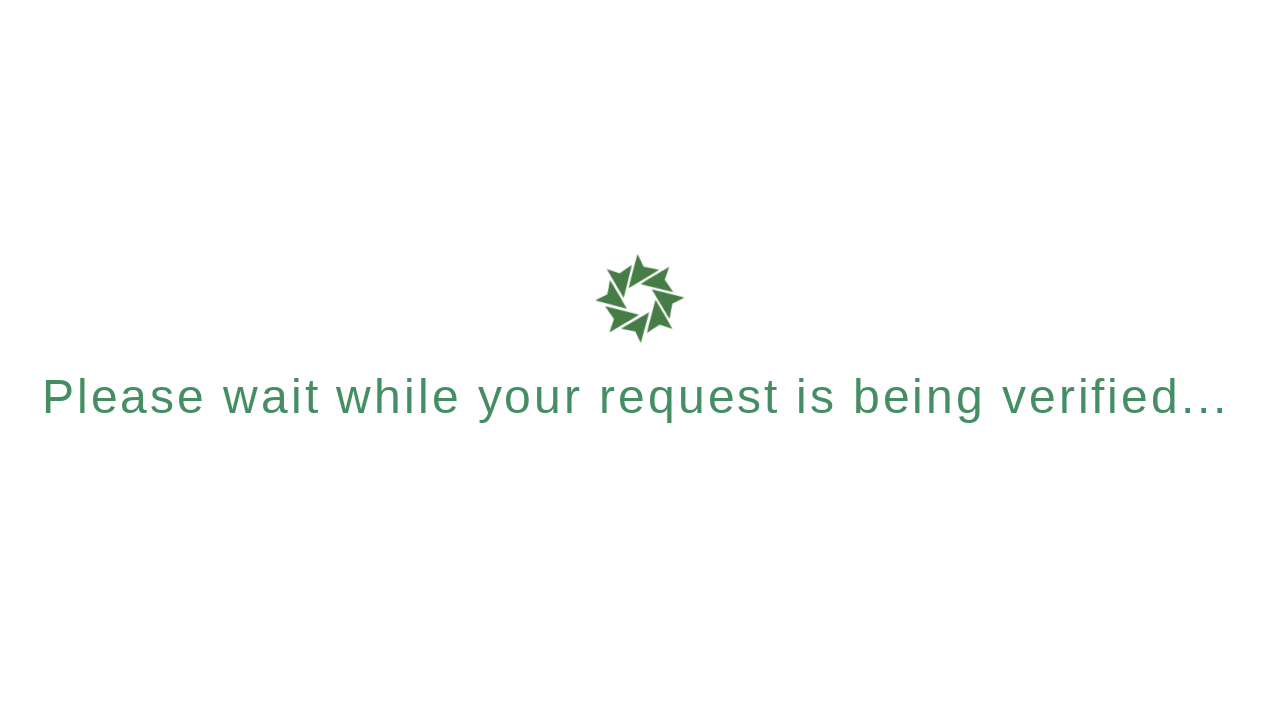

Navigated back to previous page
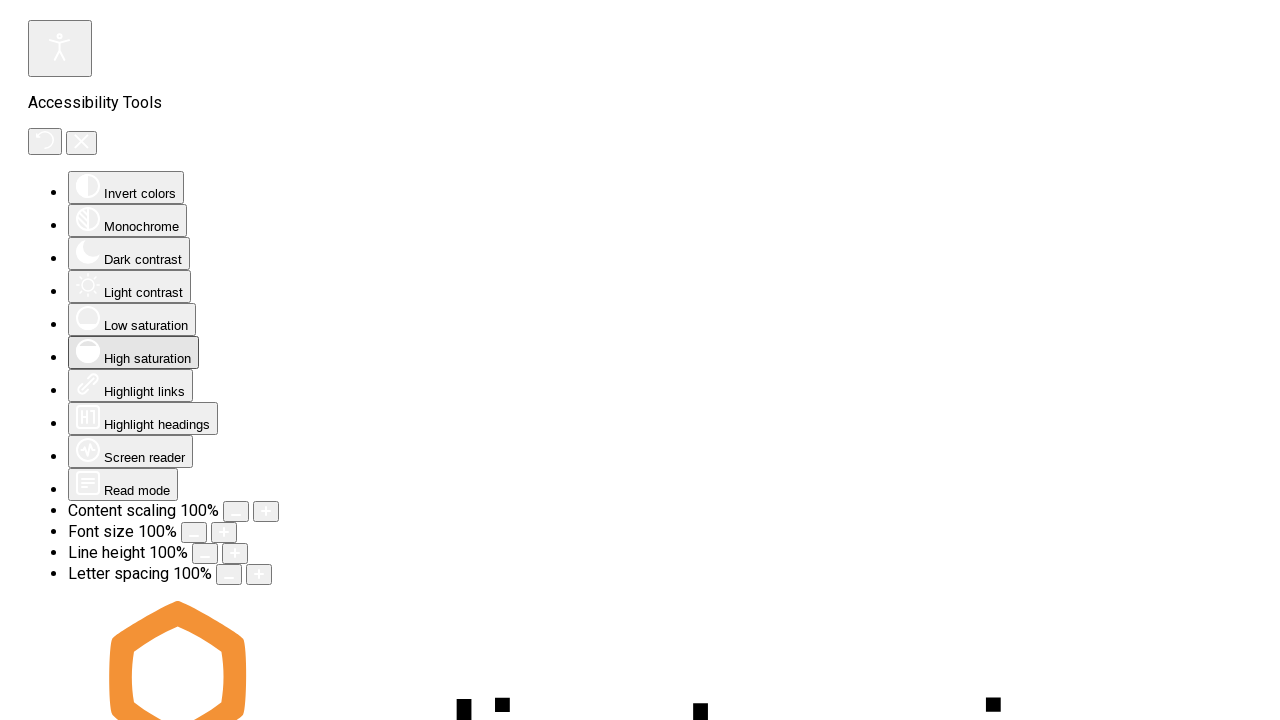

Waited for page to load after going back
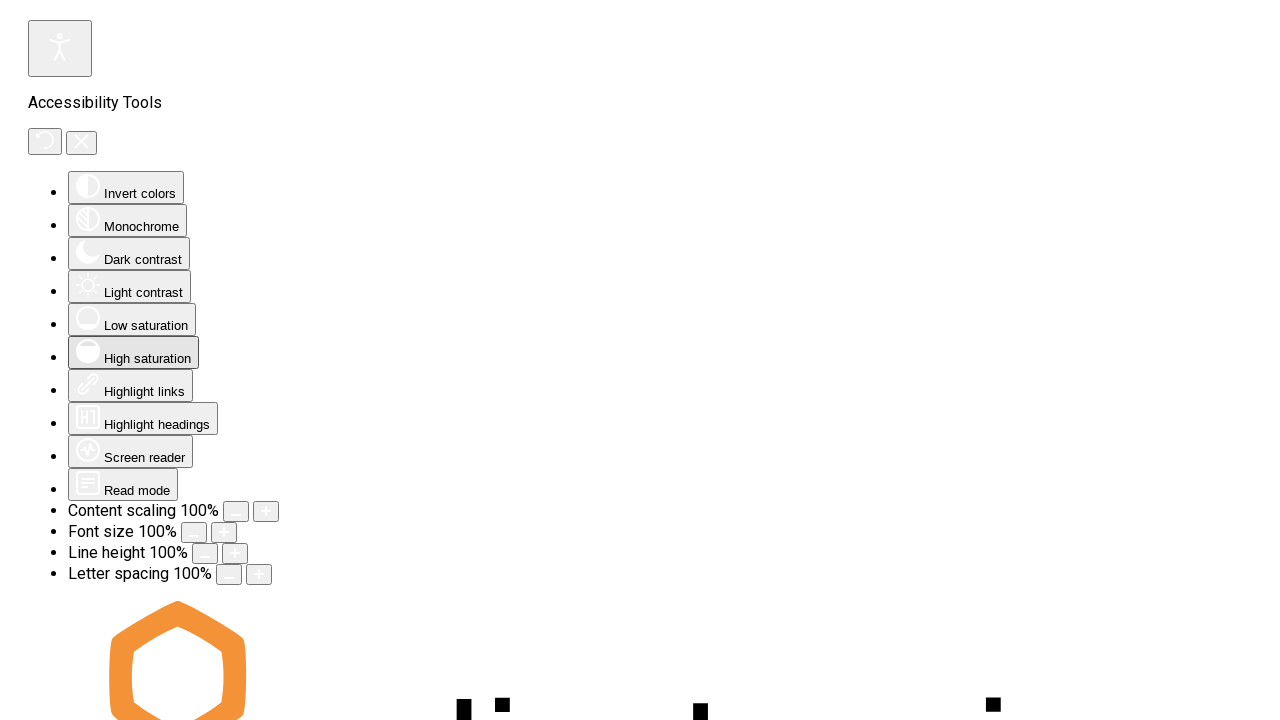

Clicked navigation menu item: News at (66, 361) on .uk-navbar-nav li a >> nth=3
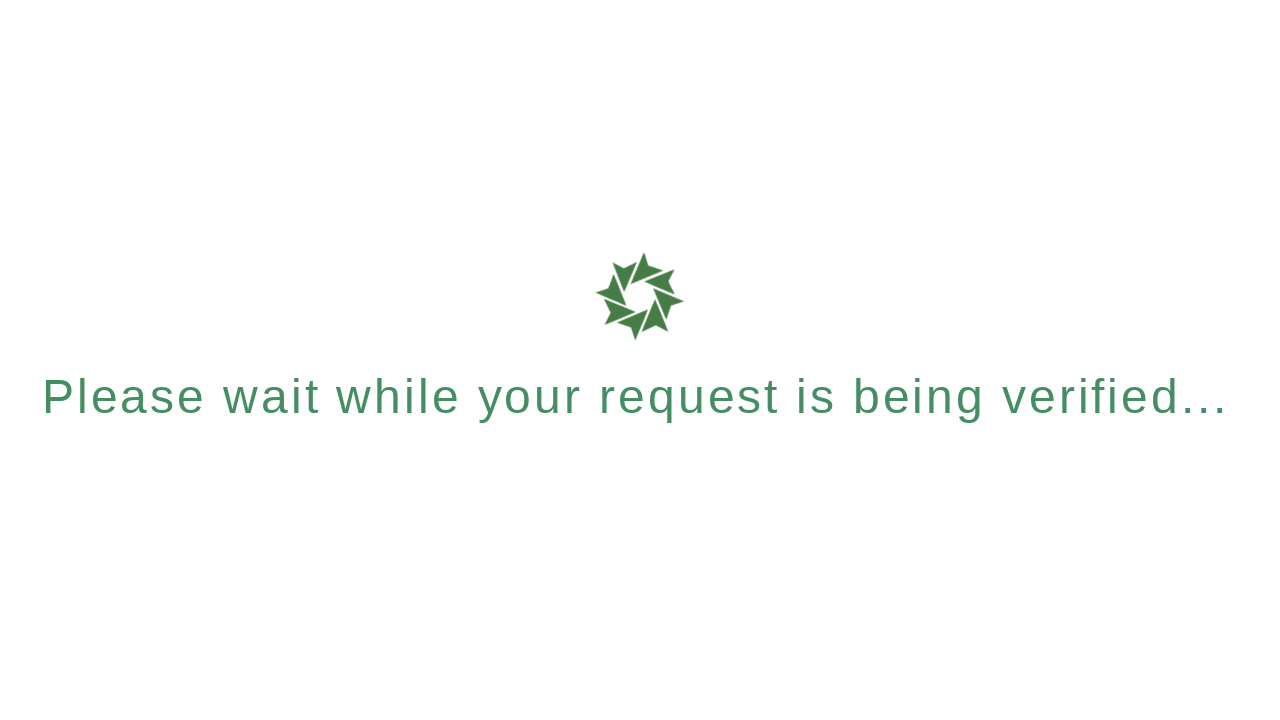

Waited for page to load after clicking 'News'
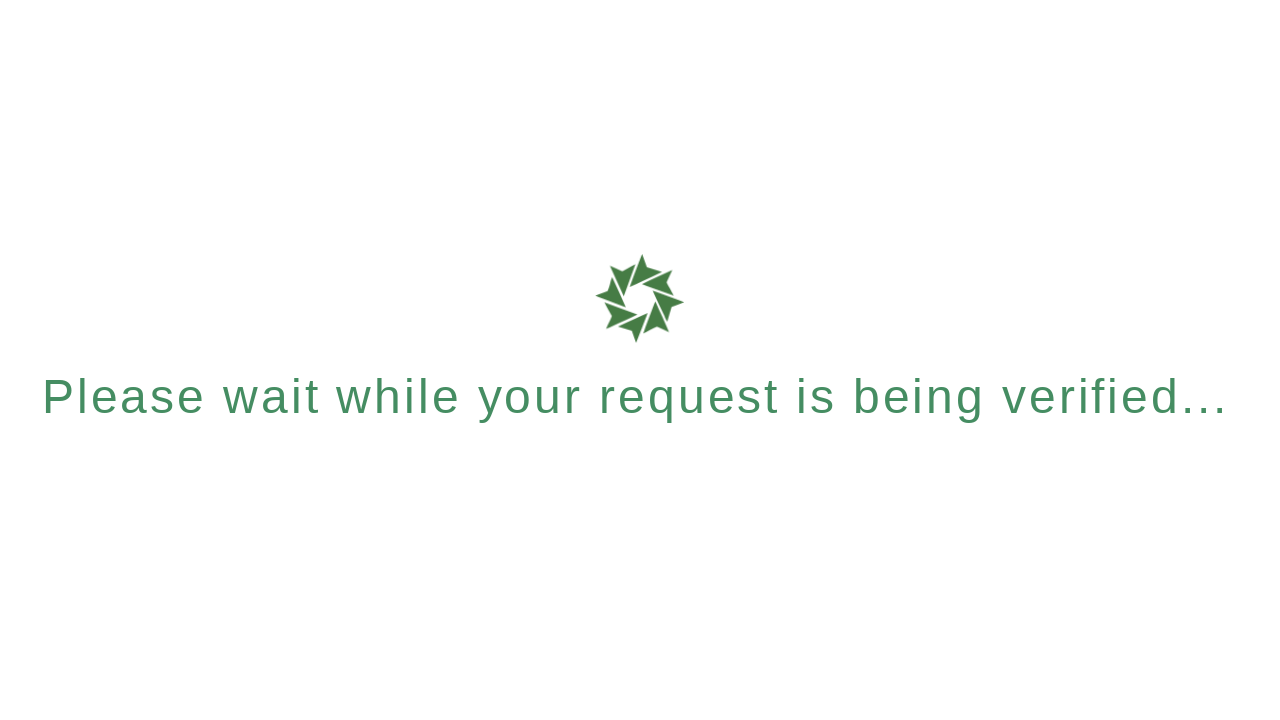

Navigated back to previous page
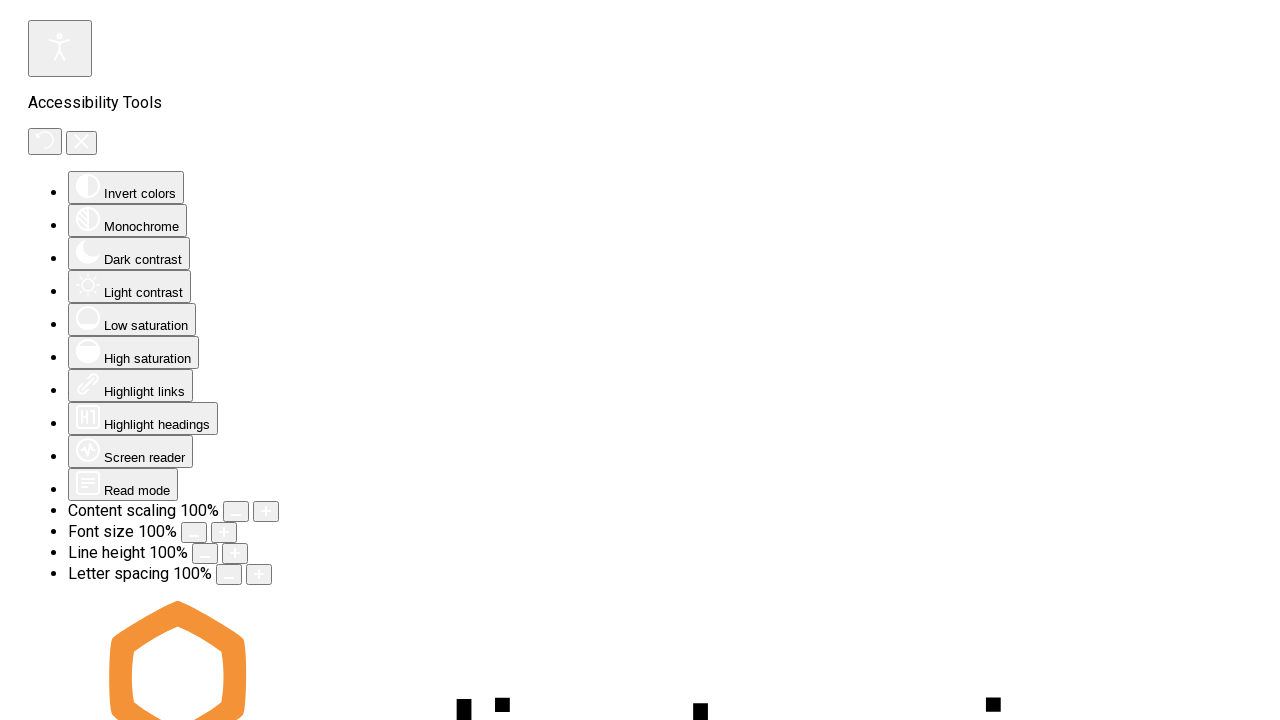

Waited for page to load after going back
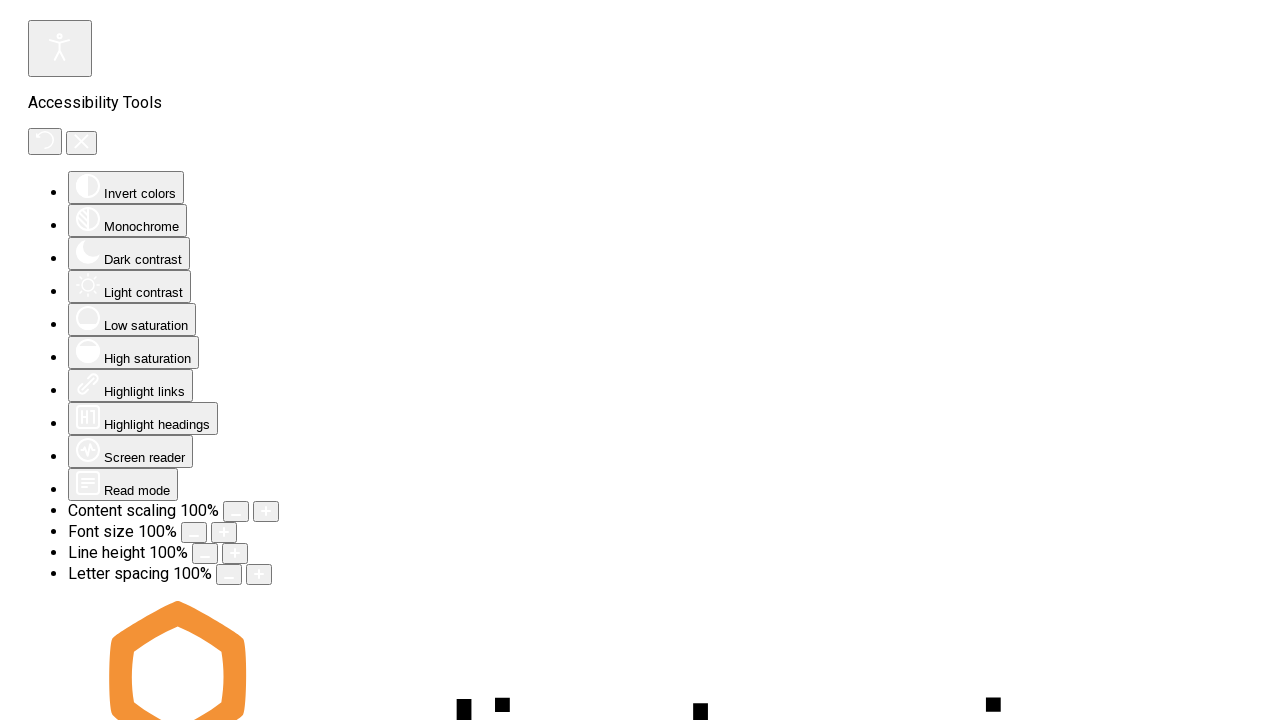

Clicked navigation menu item: Collaborate at (84, 361) on .uk-navbar-nav li a >> nth=4
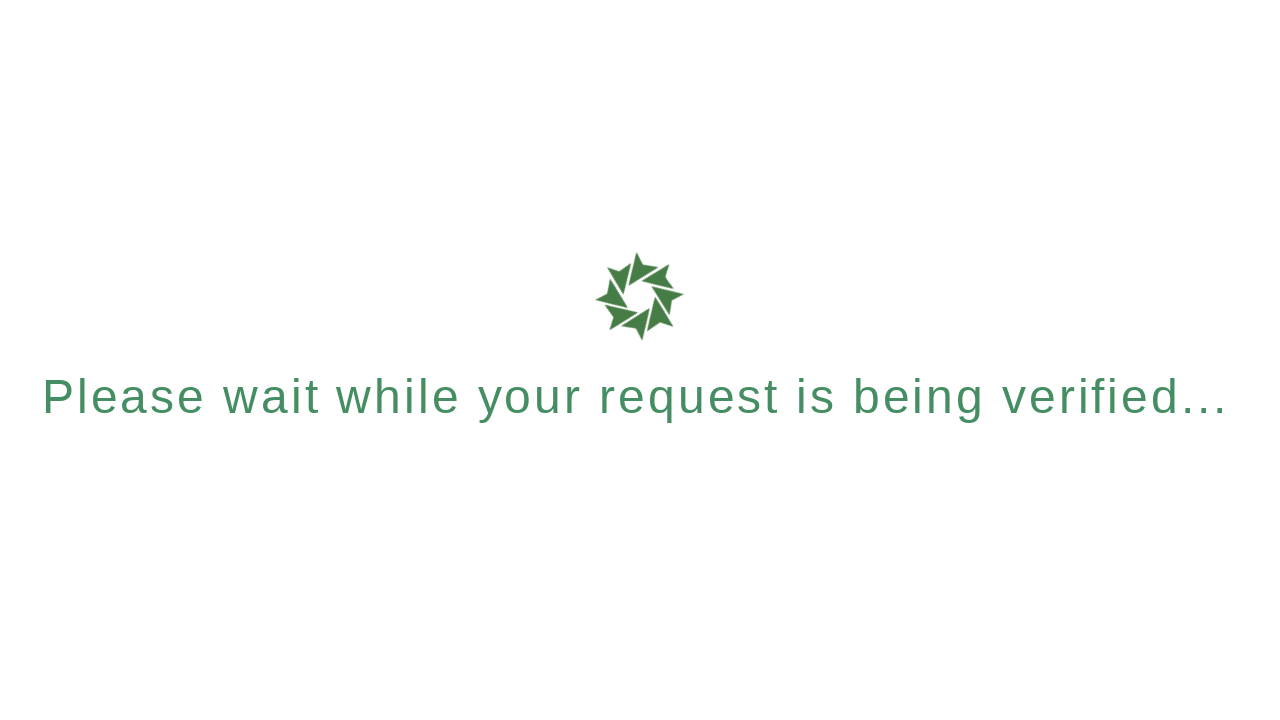

Waited for page to load after clicking 'Collaborate'
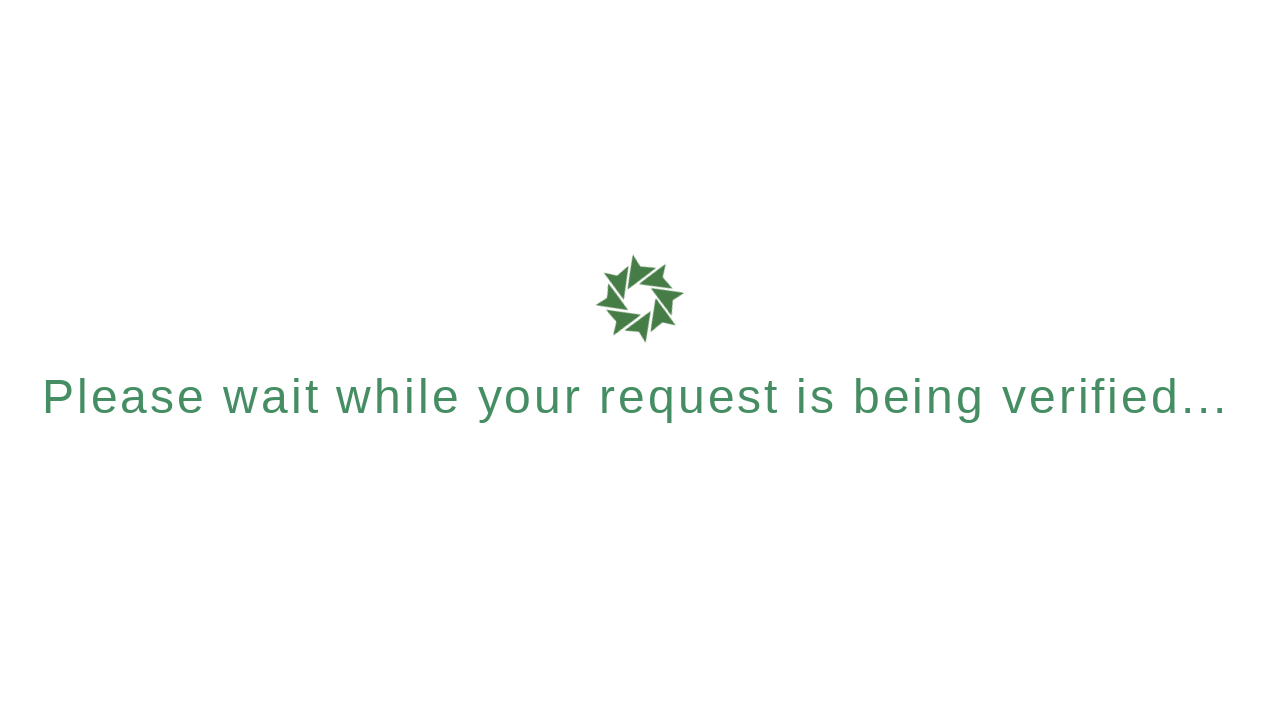

Navigated back to previous page
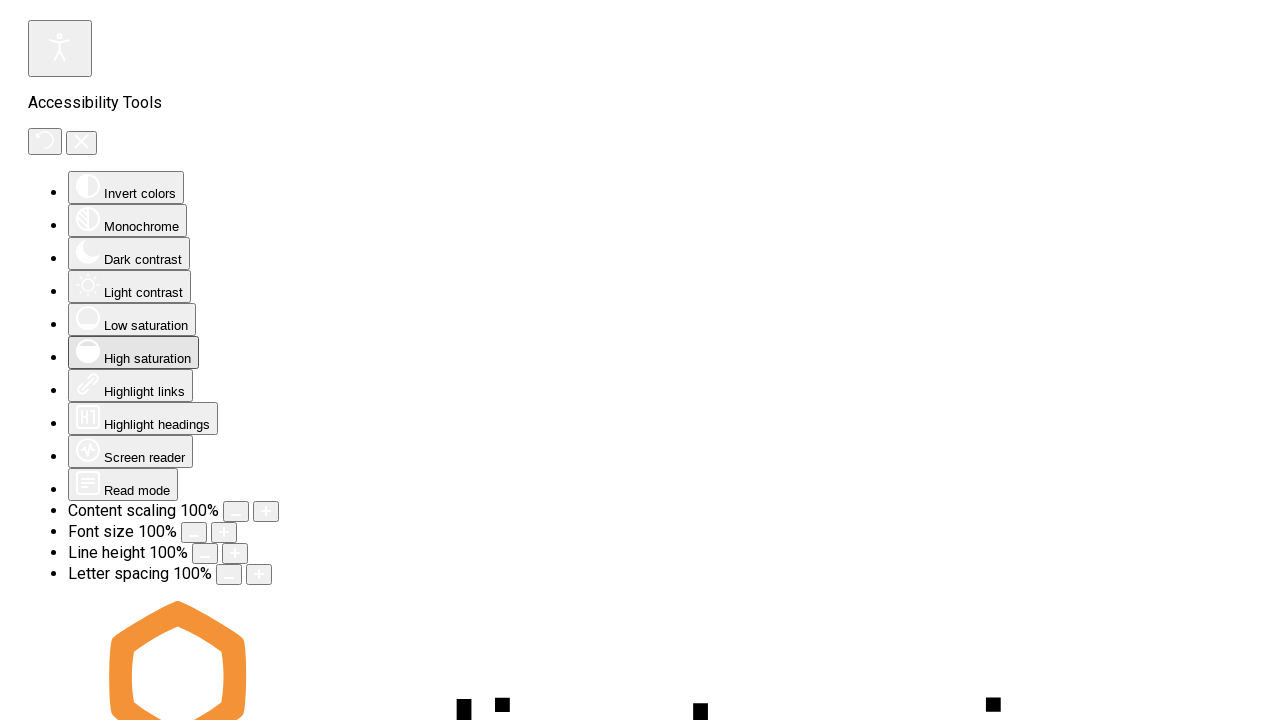

Waited for page to load after going back
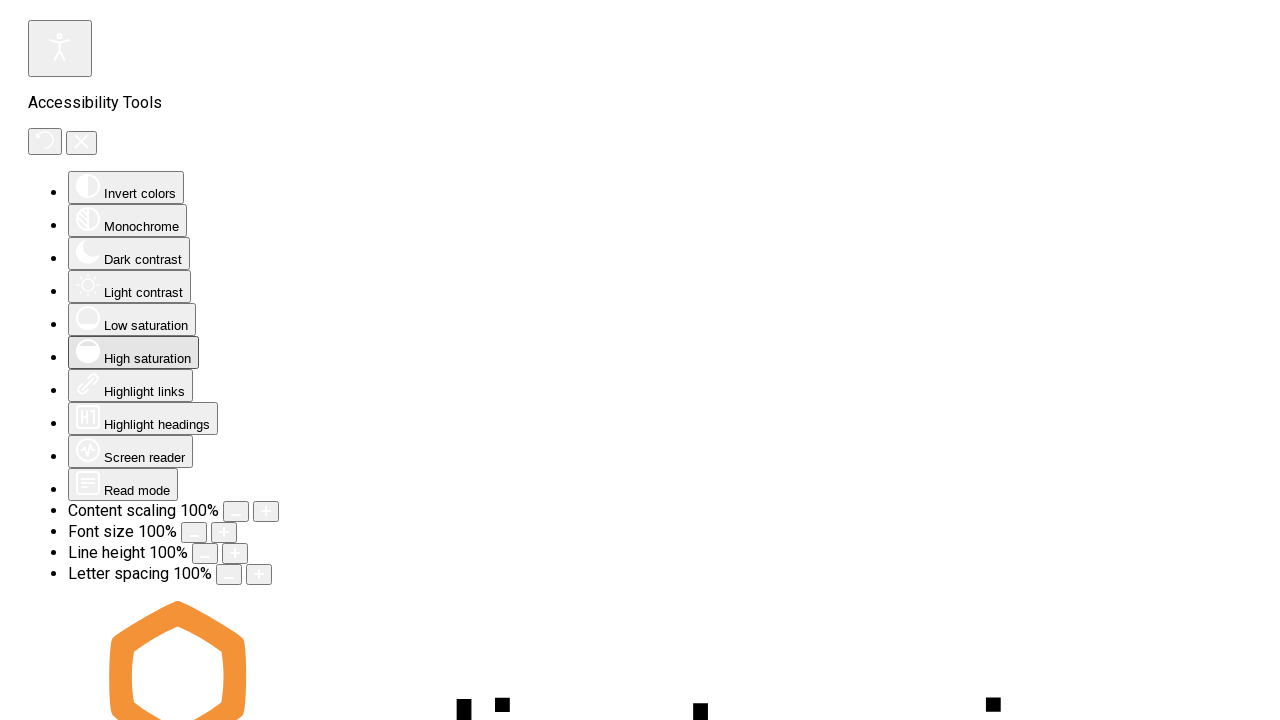

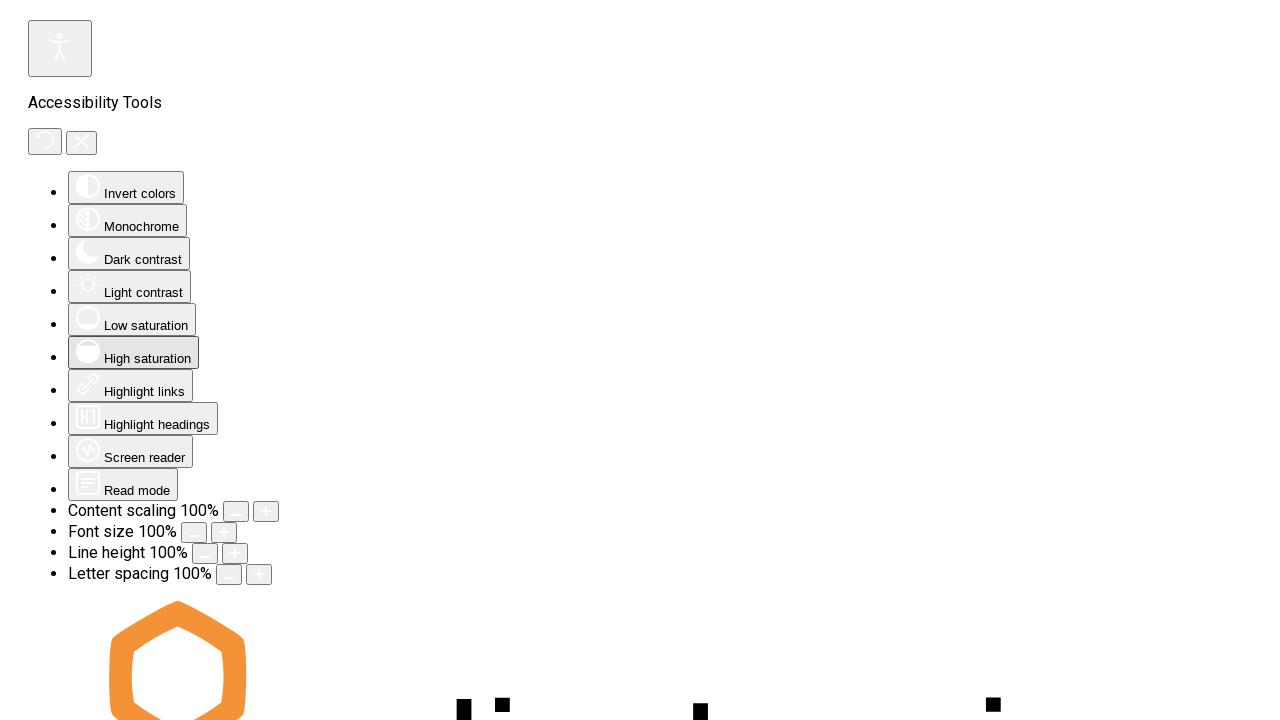